Tests un-marking todo items as complete by unchecking their checkboxes

Starting URL: https://demo.playwright.dev/todomvc

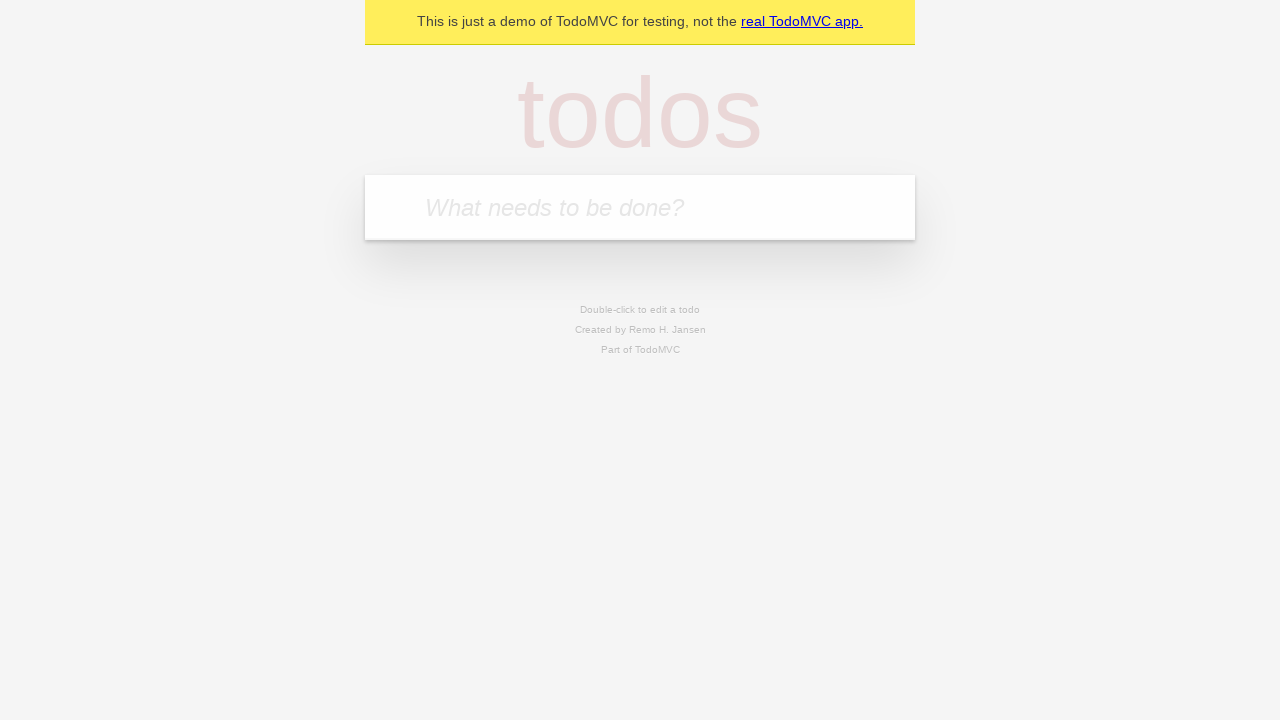

Filled todo input with 'buy some cheese' on internal:attr=[placeholder="What needs to be done?"i]
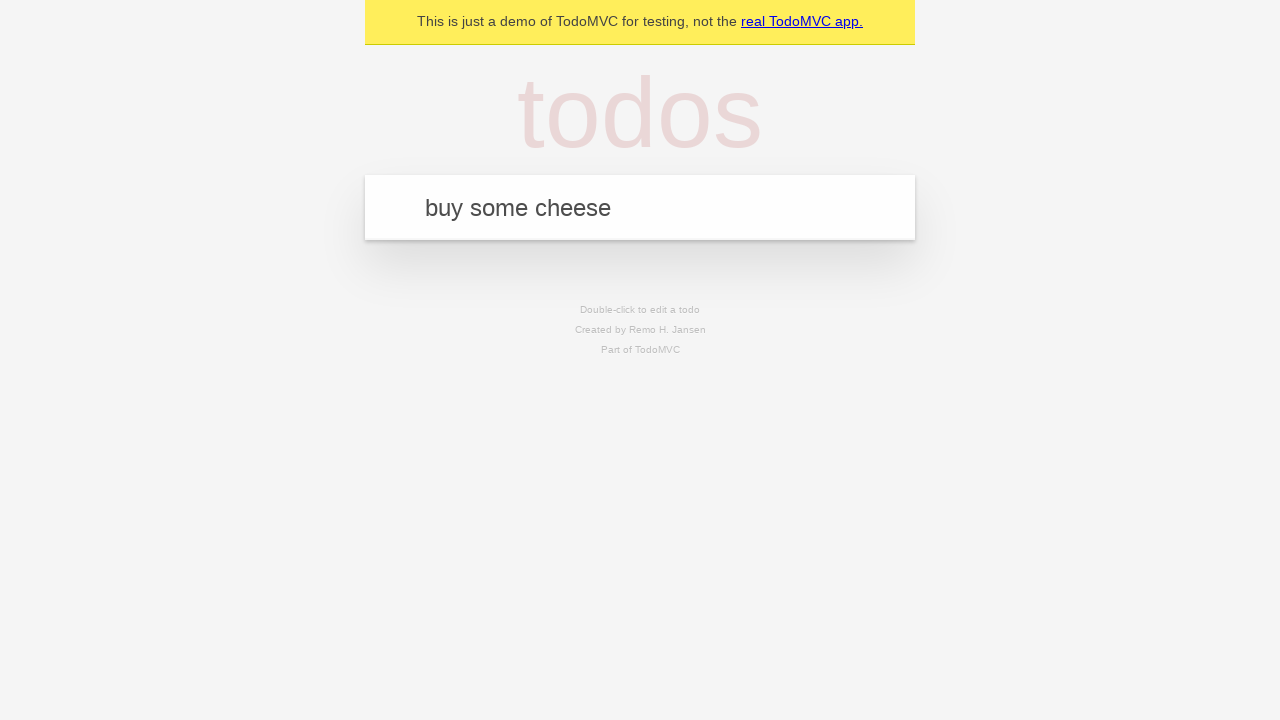

Pressed Enter to create first todo item on internal:attr=[placeholder="What needs to be done?"i]
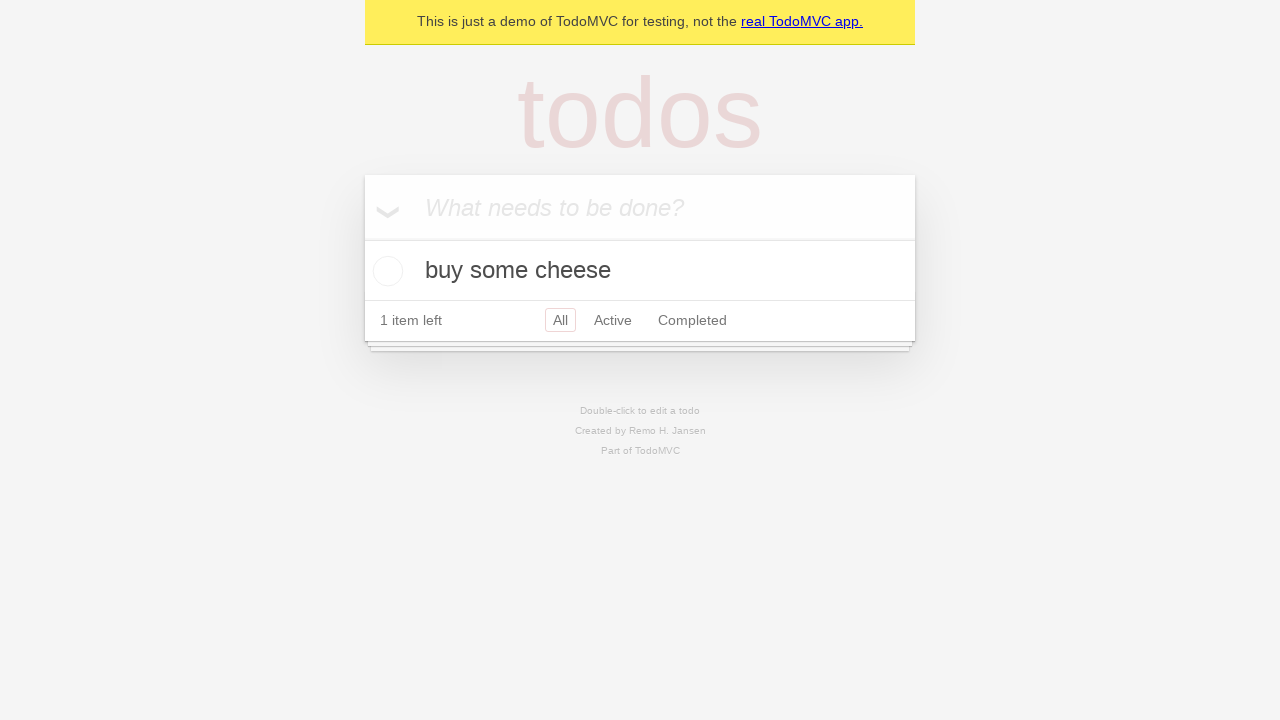

Filled todo input with 'feed the cat' on internal:attr=[placeholder="What needs to be done?"i]
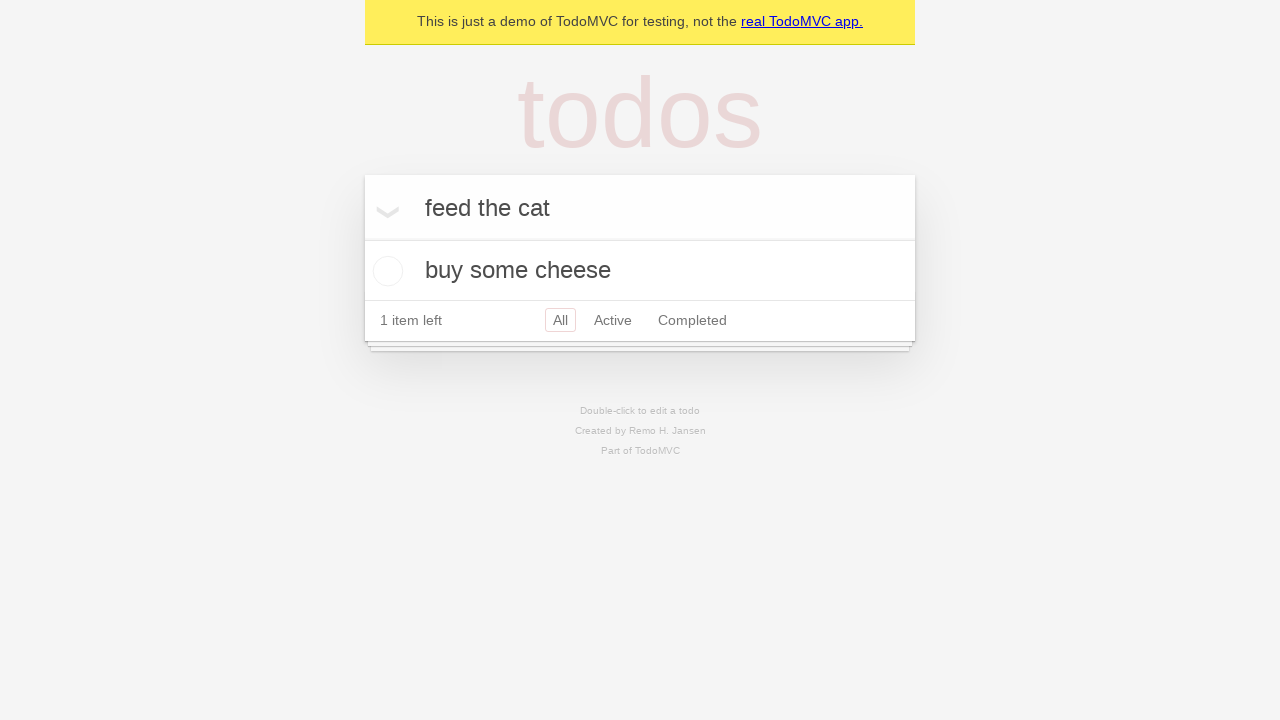

Pressed Enter to create second todo item on internal:attr=[placeholder="What needs to be done?"i]
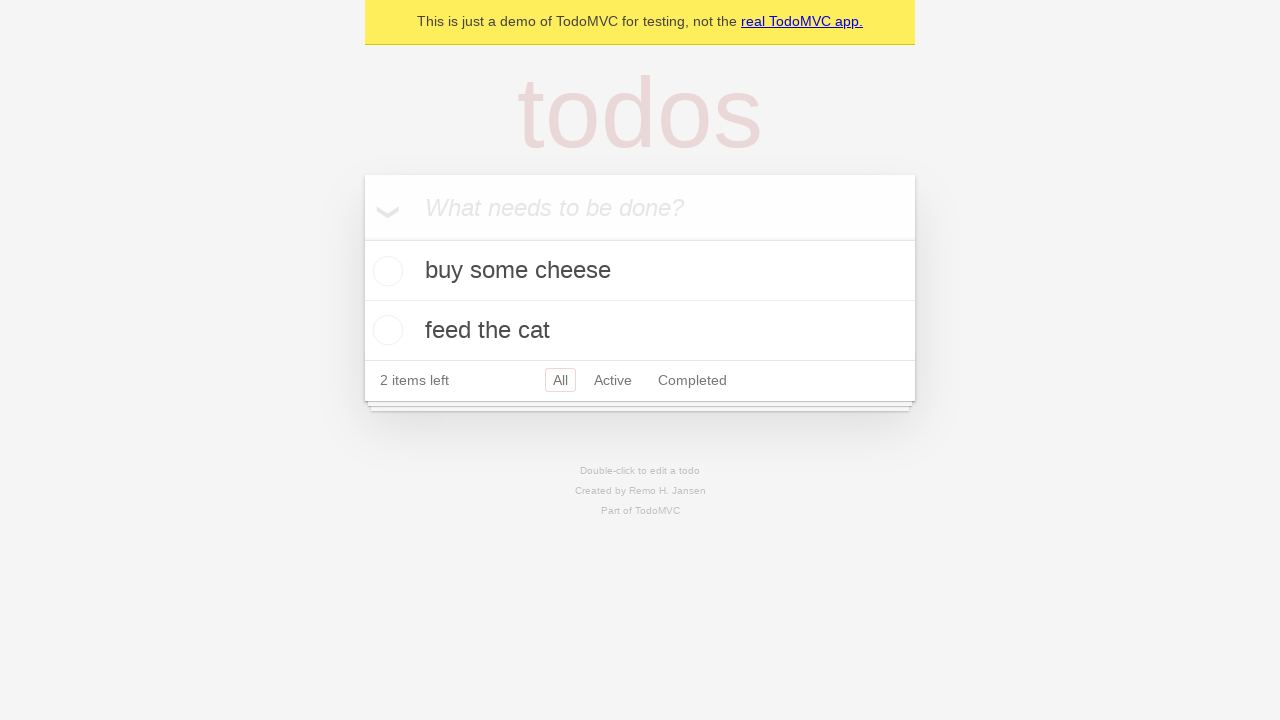

Checked the first todo item checkbox to mark as complete at (385, 271) on internal:testid=[data-testid="todo-item"s] >> nth=0 >> internal:role=checkbox
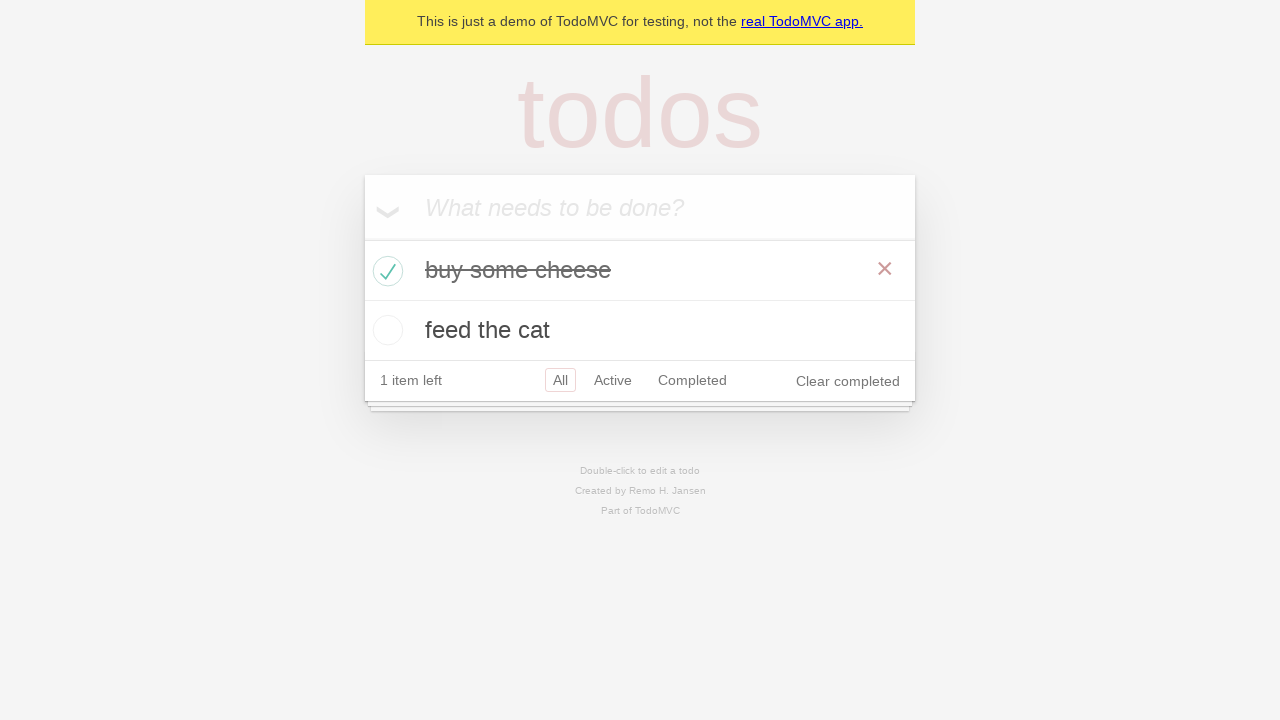

Unchecked the first todo item checkbox to mark as incomplete at (385, 271) on internal:testid=[data-testid="todo-item"s] >> nth=0 >> internal:role=checkbox
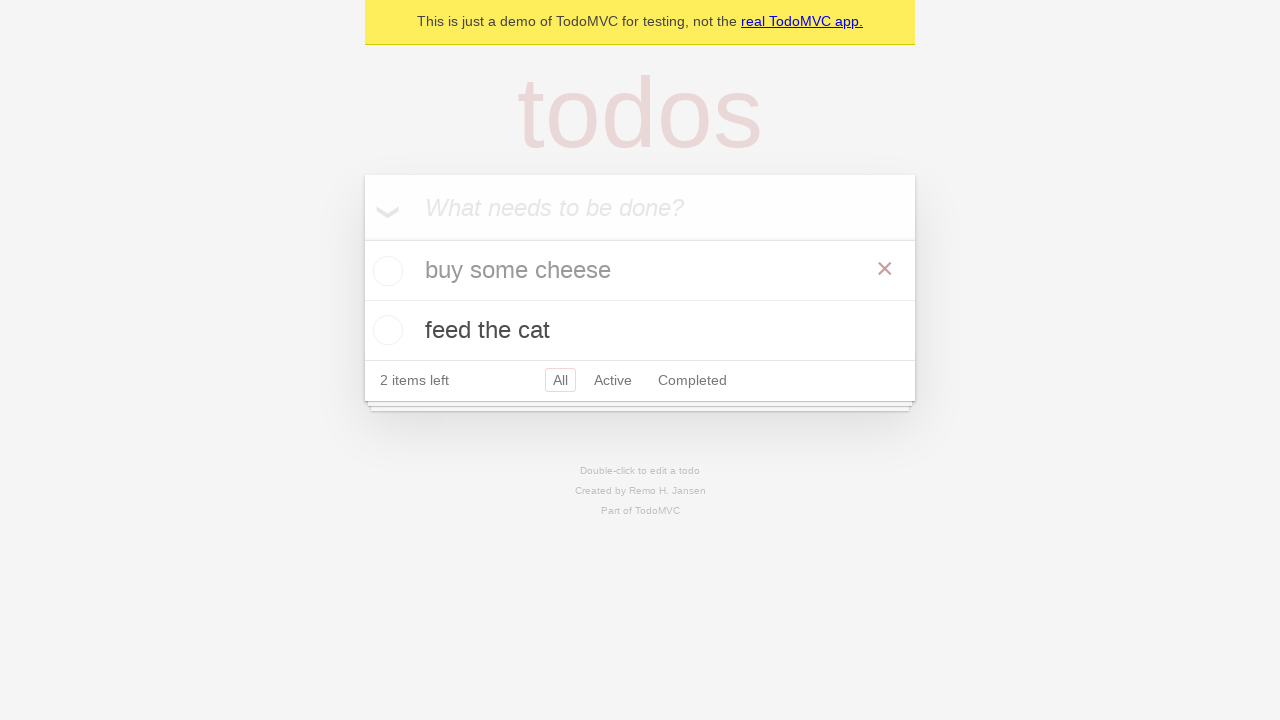

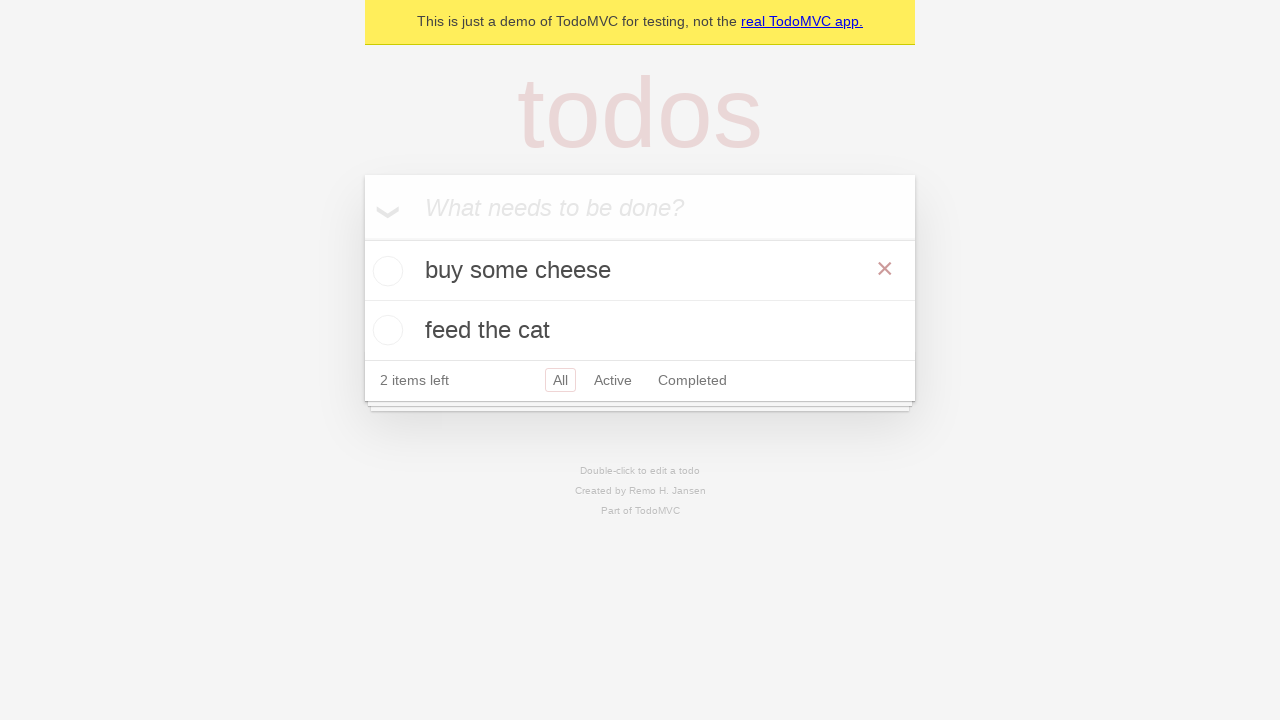